Tests multiple window handling by clicking a link that opens a new window, switching to the child window, filling in EMI calculator fields (amount and year), then closing the child window.

Starting URL: https://webapps.tekstac.com/MultipleWindow/

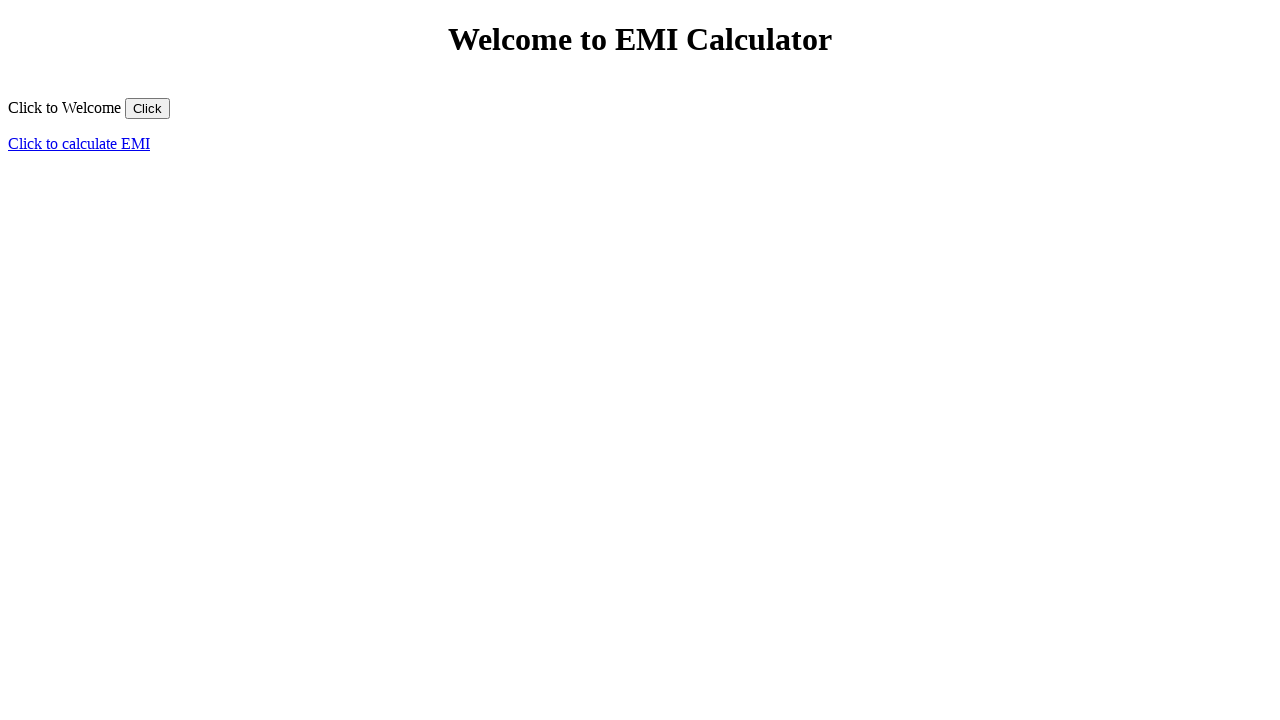

Clicked link to open EMI calculator in new window at (79, 143) on xpath=//a[contains(text(),'Click to calculate EMI')]
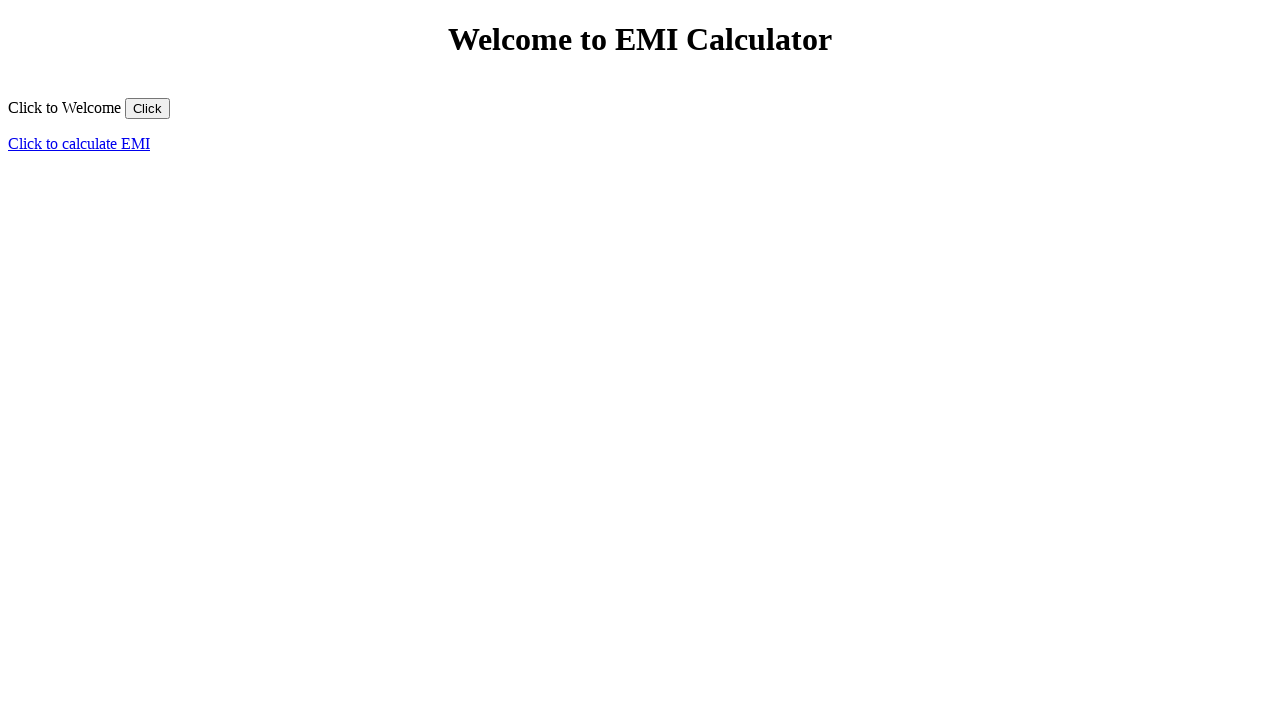

Captured new child window page object
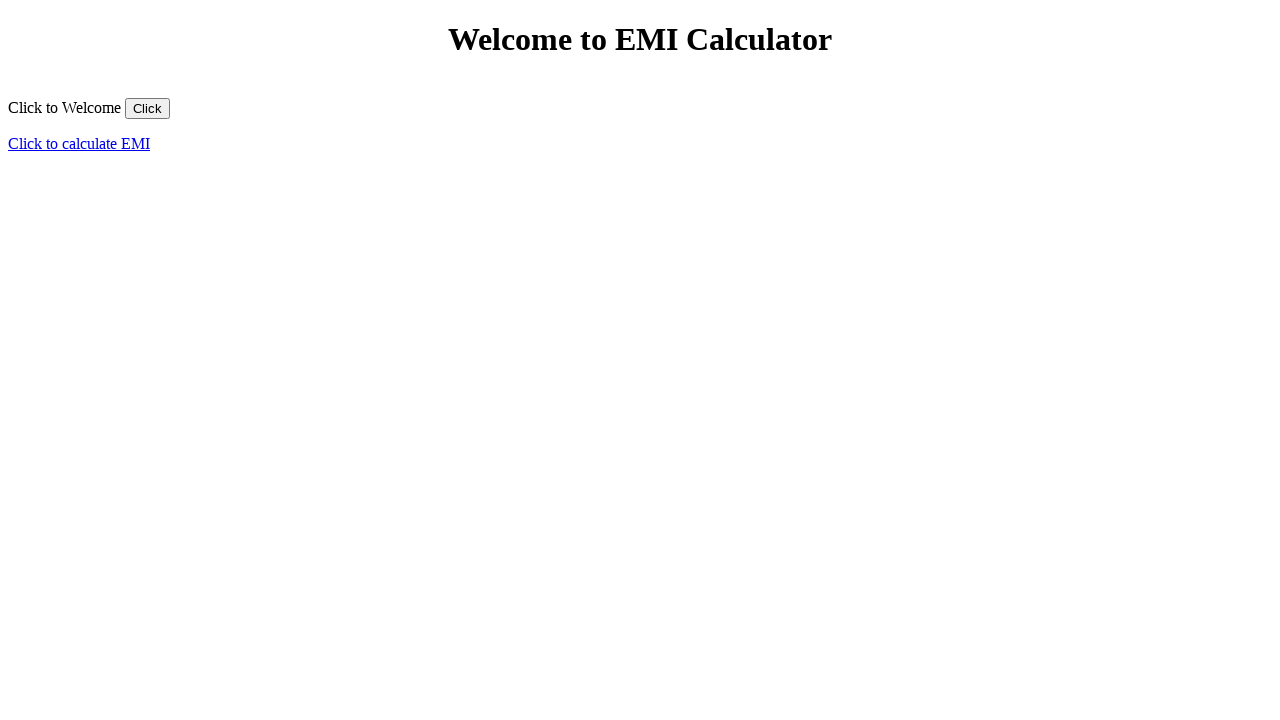

Child window loaded successfully
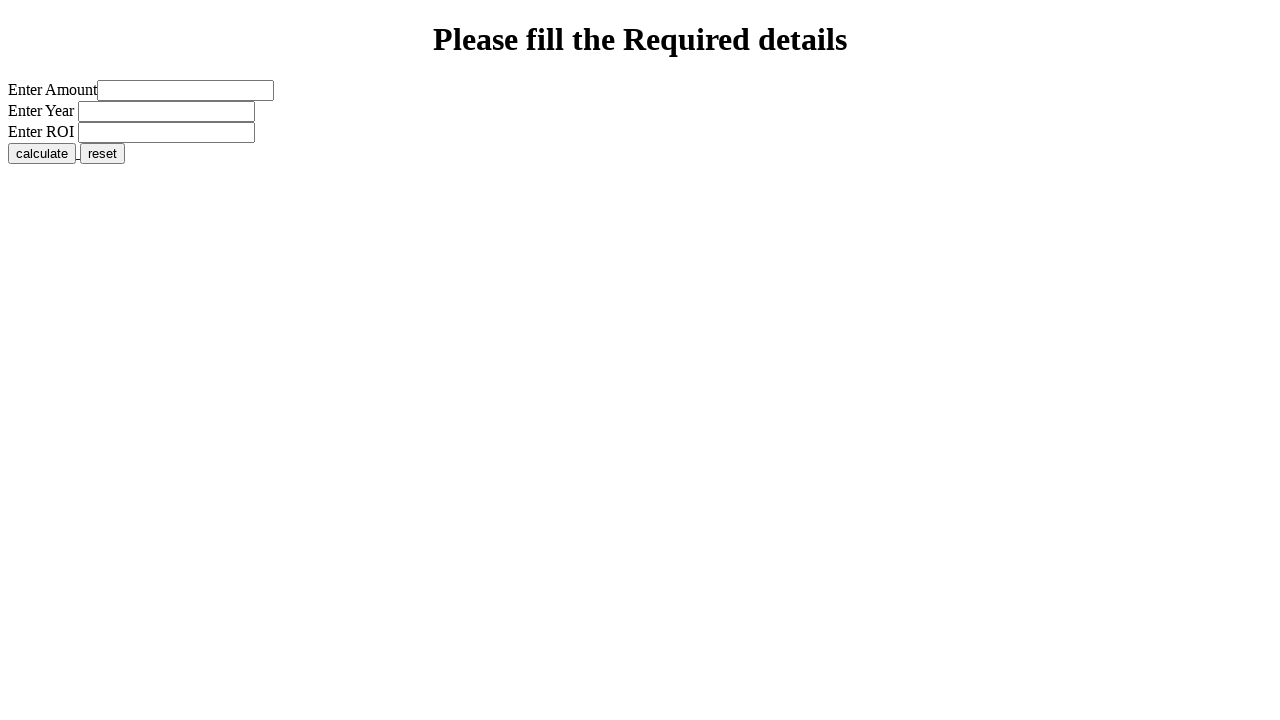

Filled amount field with '50000' in EMI calculator on input[name='amount']
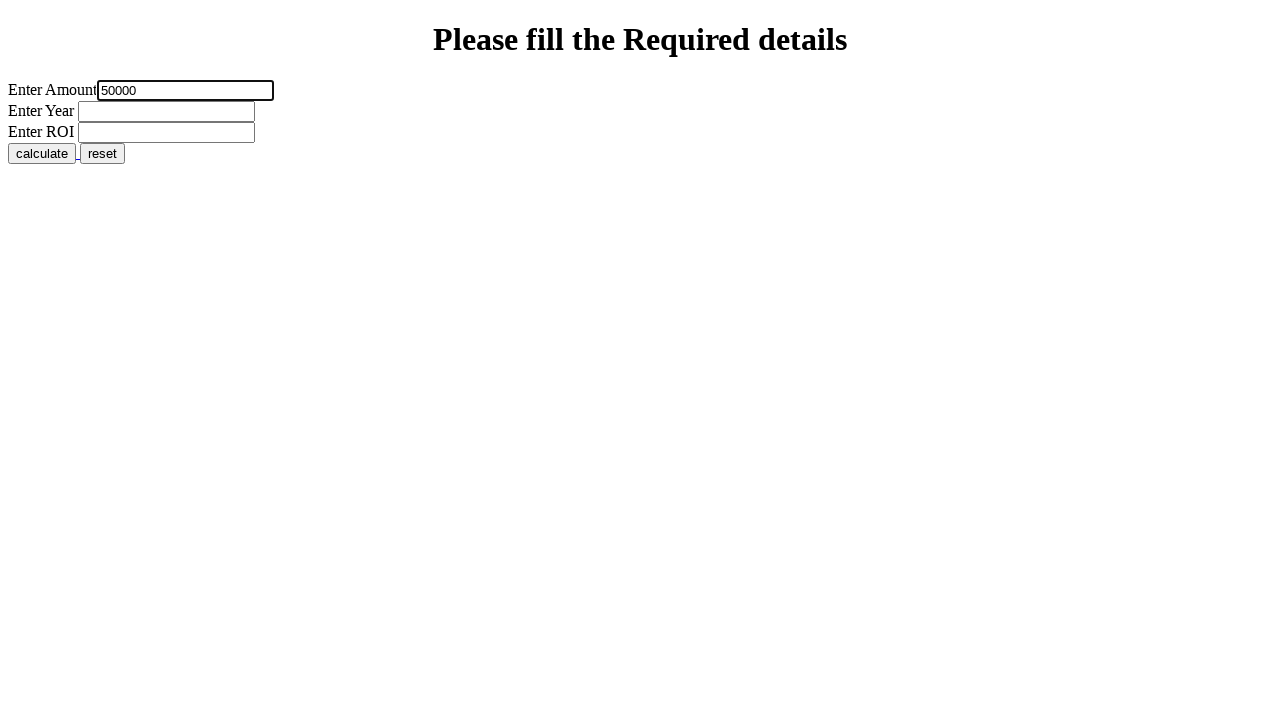

Filled year field with '5' in EMI calculator on input#year
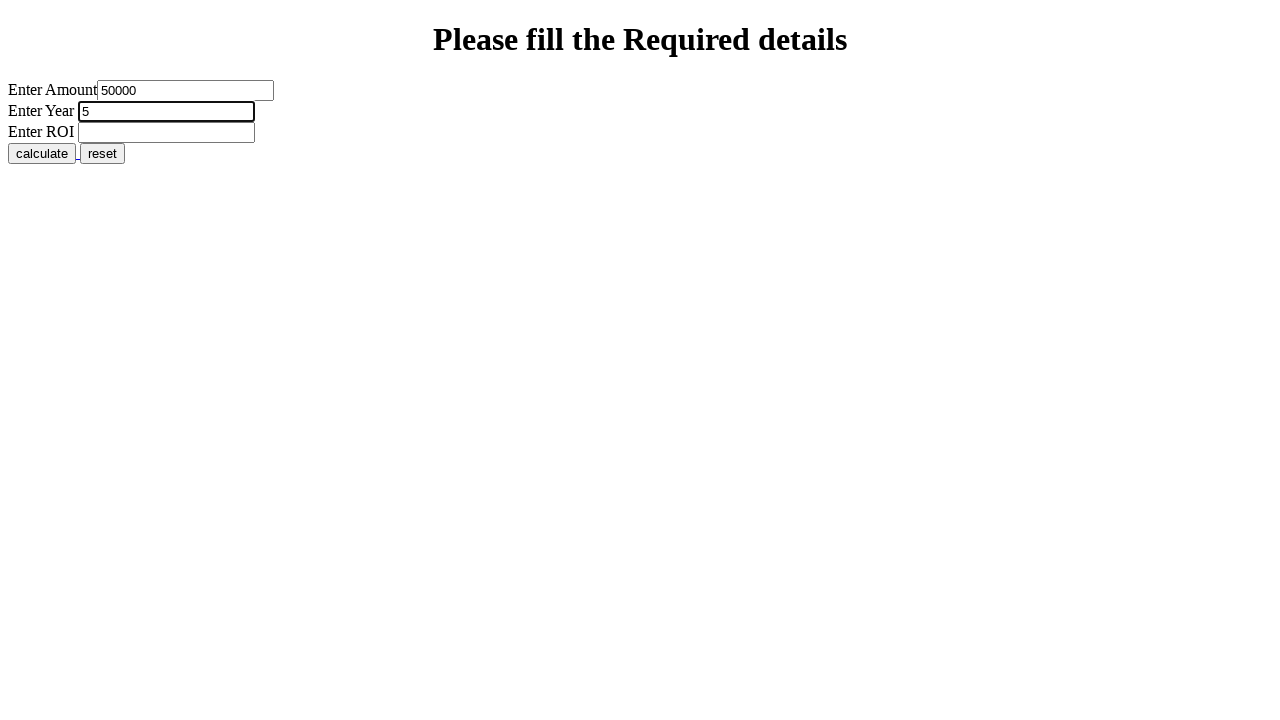

Closed child window
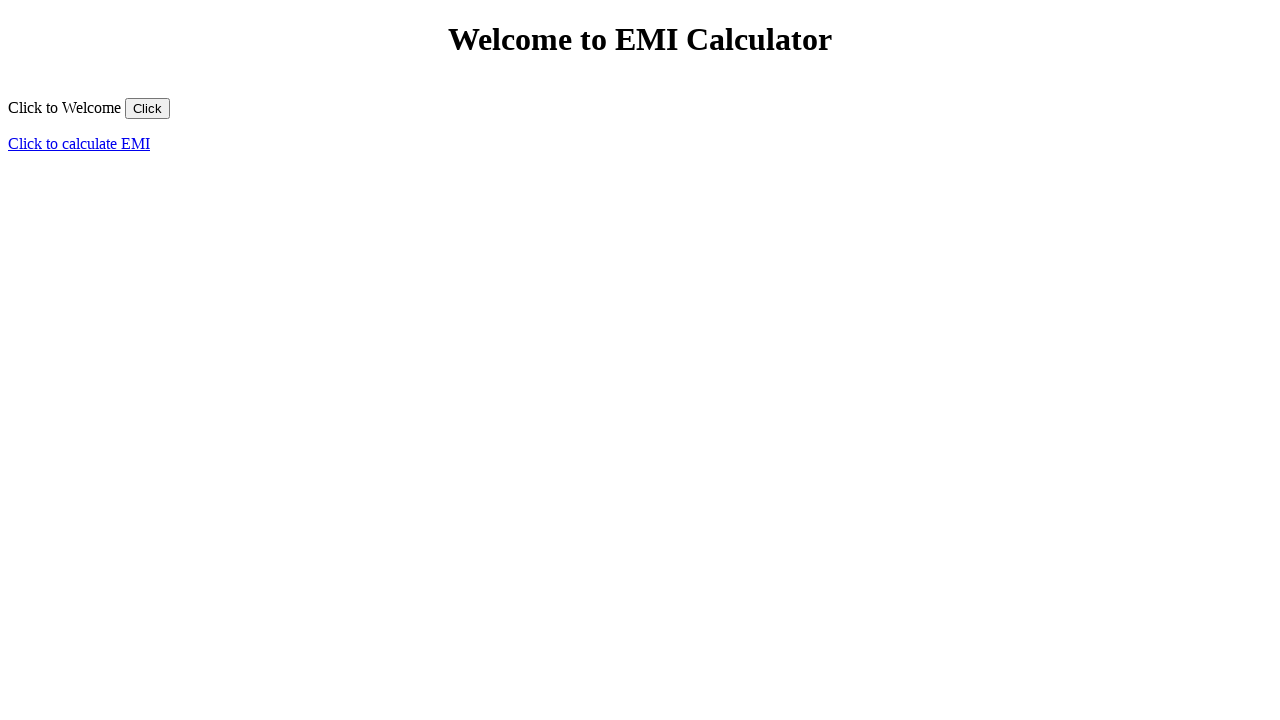

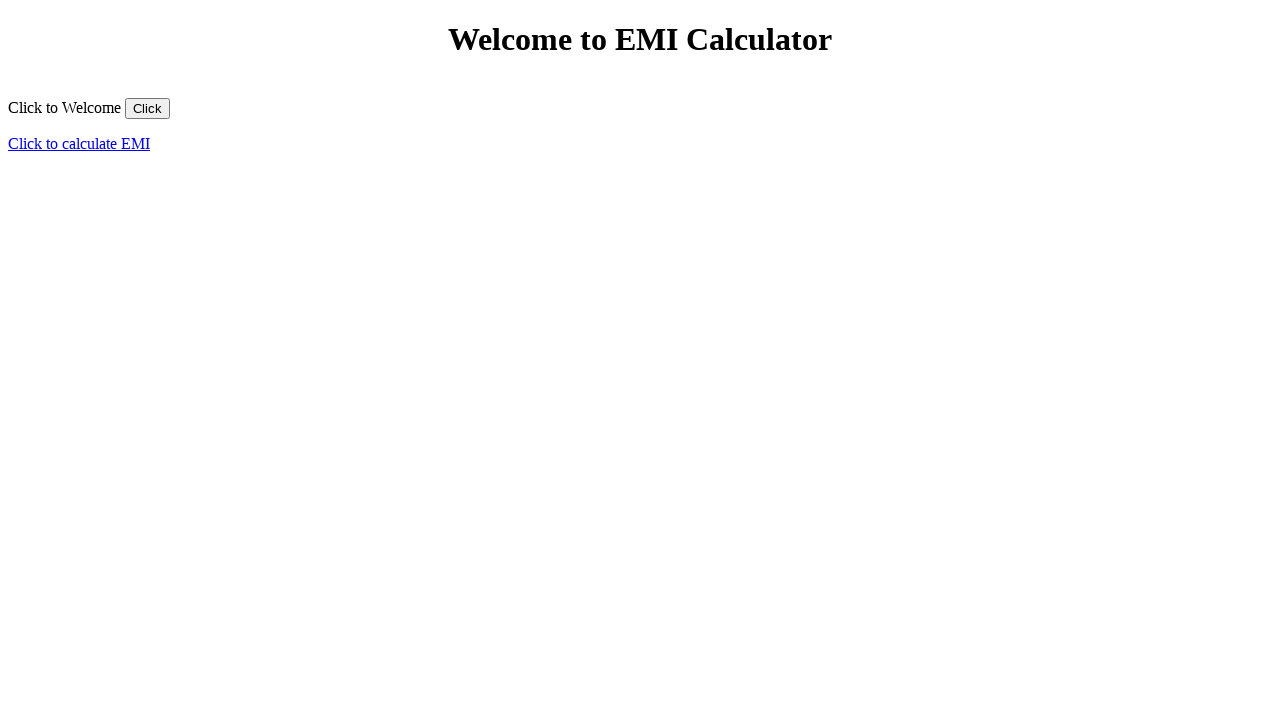